Tests window handling functionality by opening a new window, switching to it, verifying its content, then closing it and returning to the original window

Starting URL: https://the-internet.herokuapp.com/windows

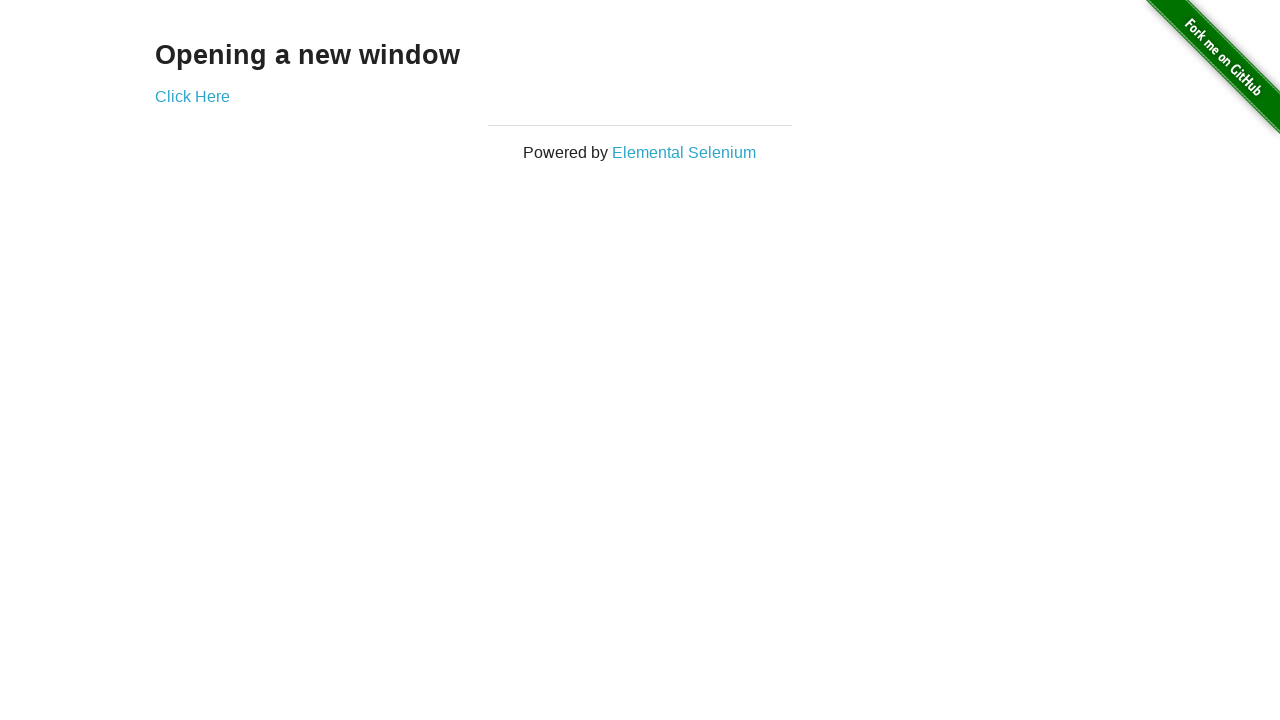

Clicked link to open new window at (192, 96) on xpath=//div[@id='content']/div/a
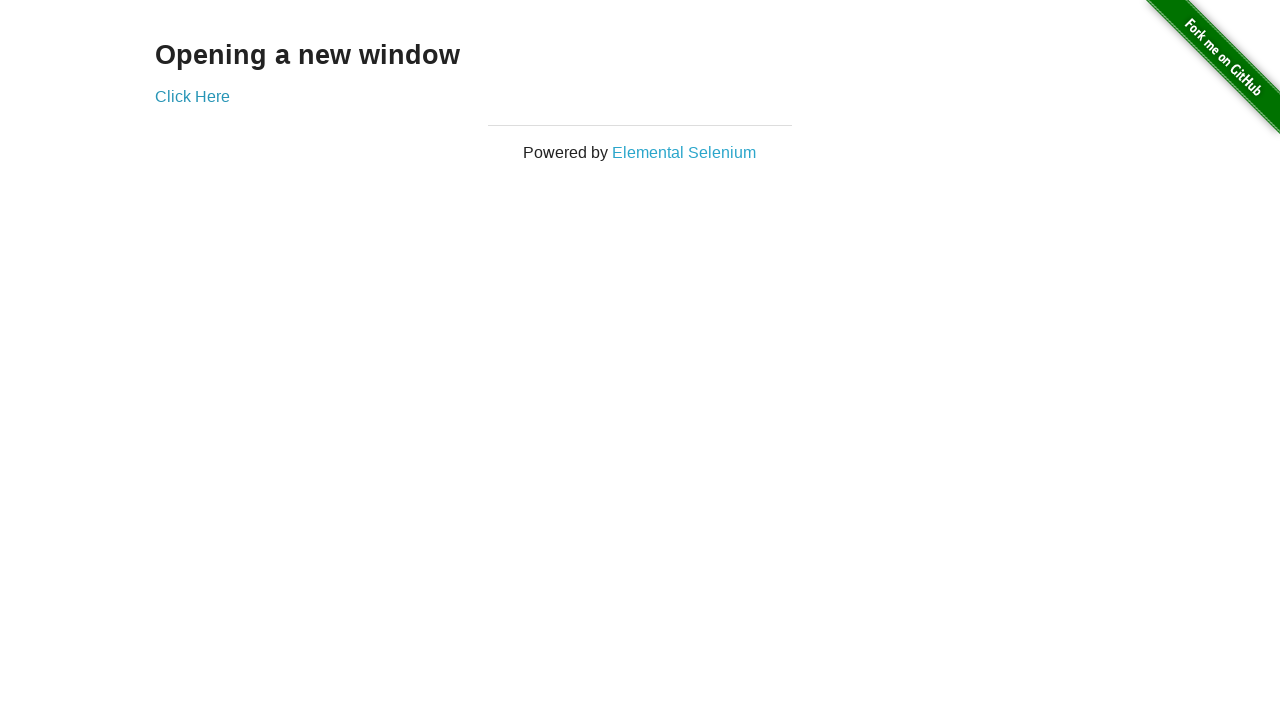

New window opened and captured
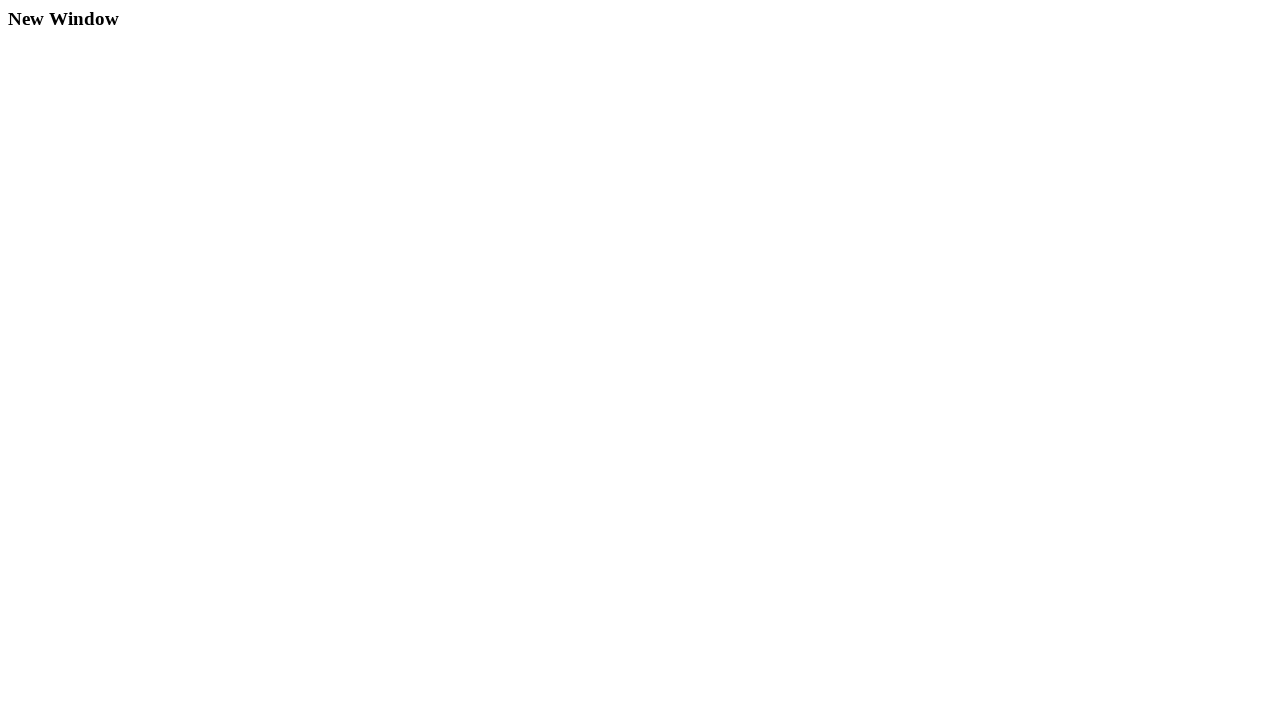

New window page load state completed
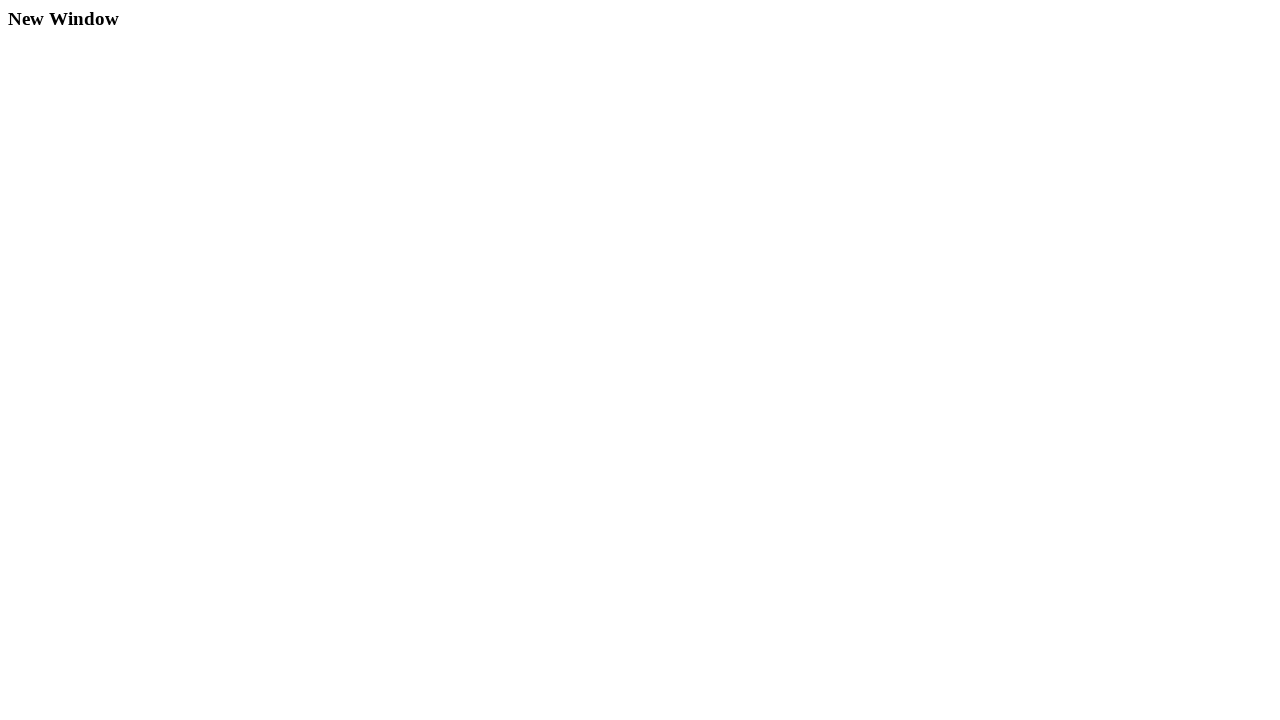

Retrieved heading text: 'New Window'
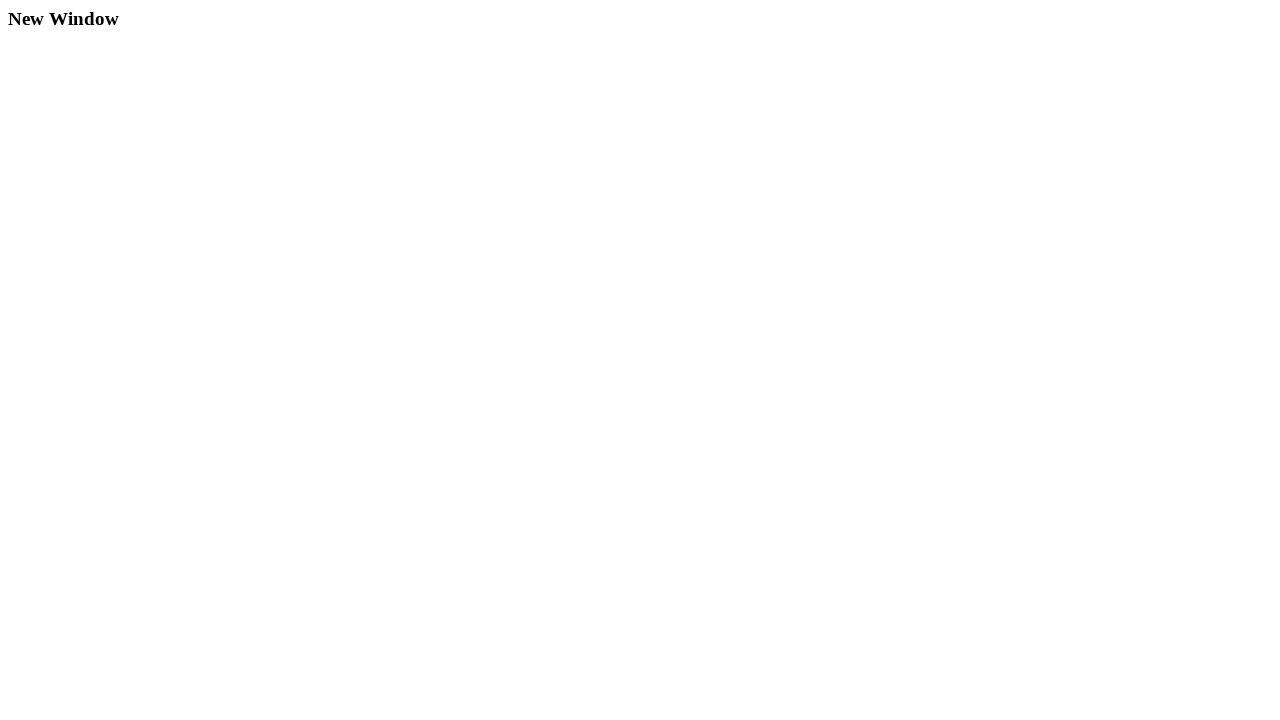

Verified heading text matches 'New Window'
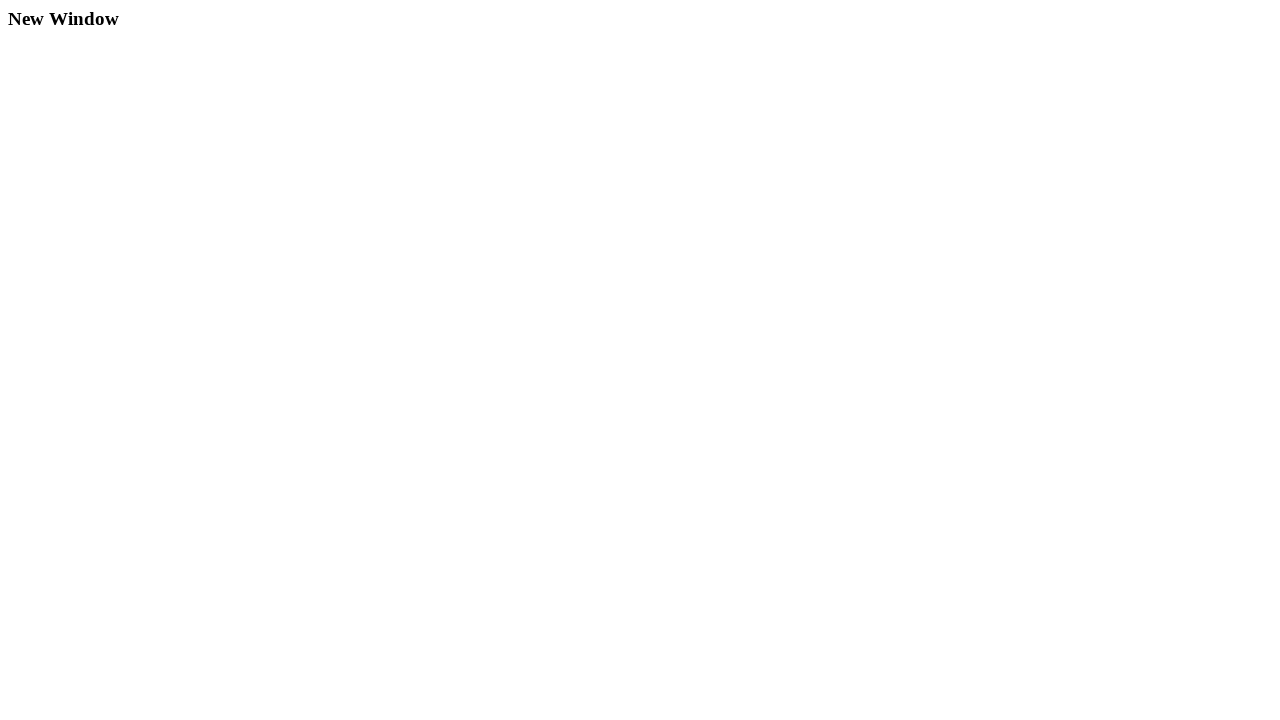

Printed new page name: New Window
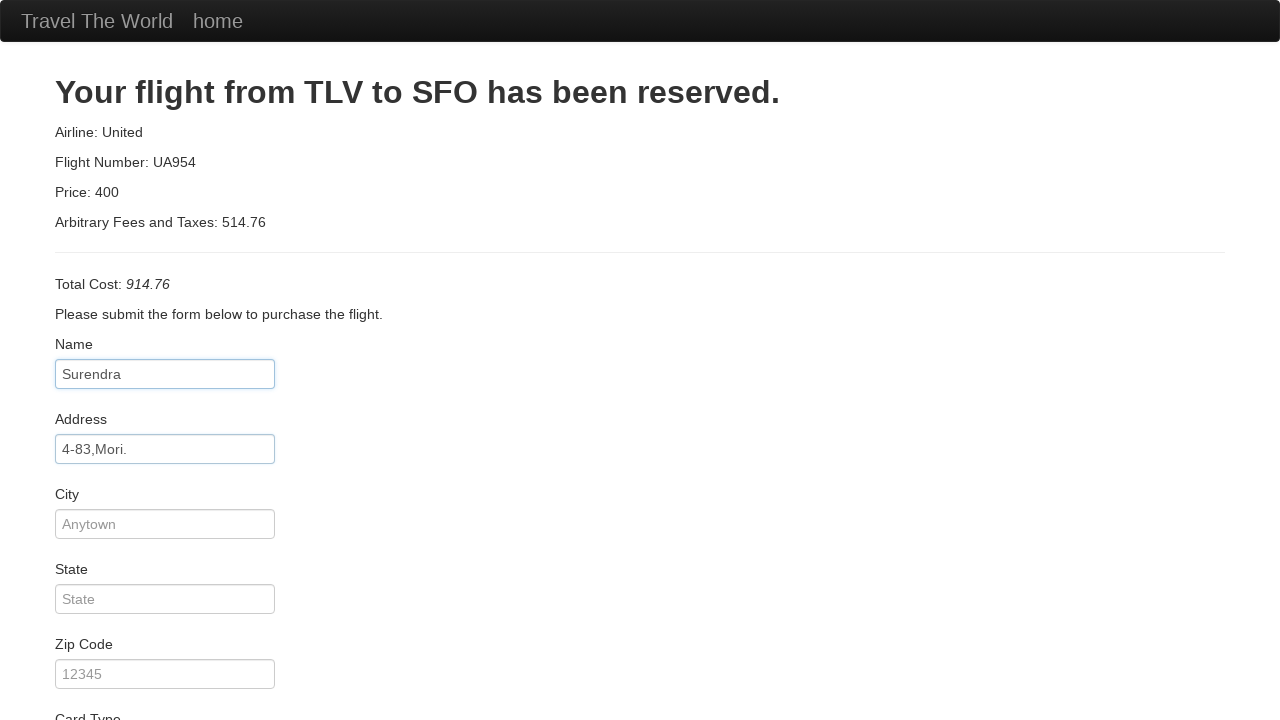

Closed new window
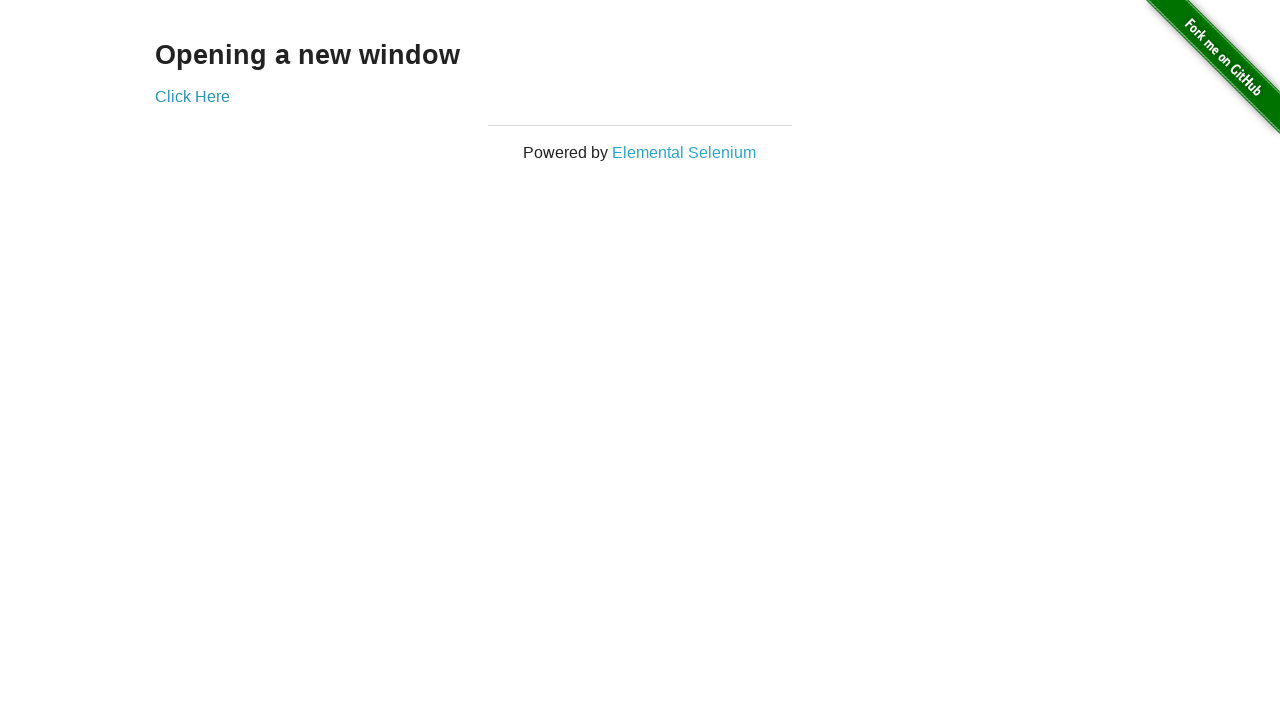

Verified original window is still active with title 'The Internet'
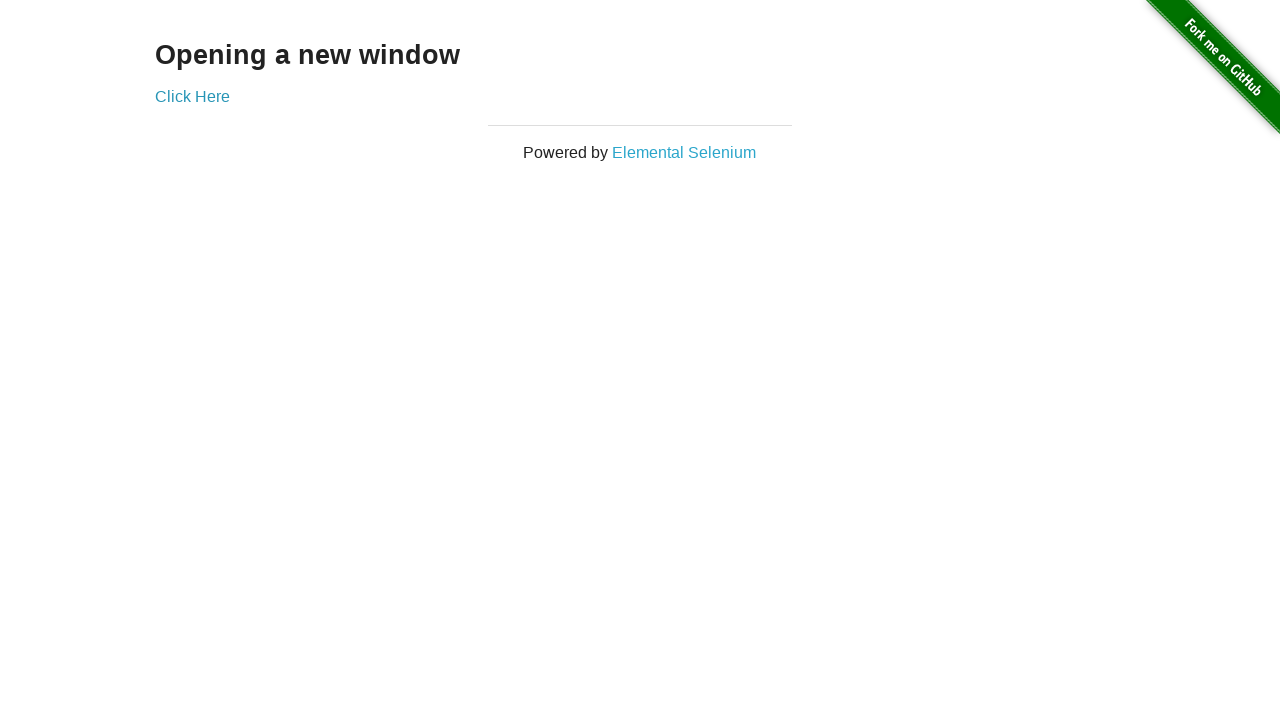

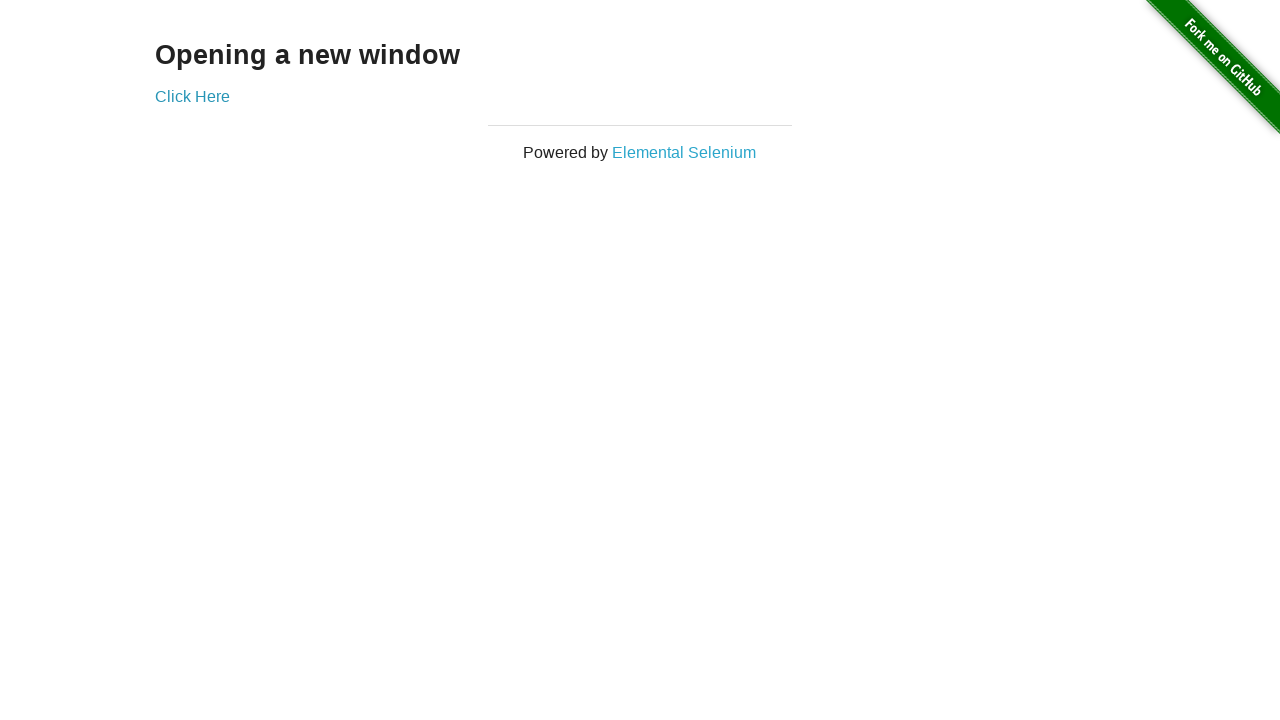